Navigates to the GeeksforGeeks Selenium Python Tutorial page and verifies it loads successfully

Starting URL: https://www.geeksforgeeks.org/selenium-python-tutorial/

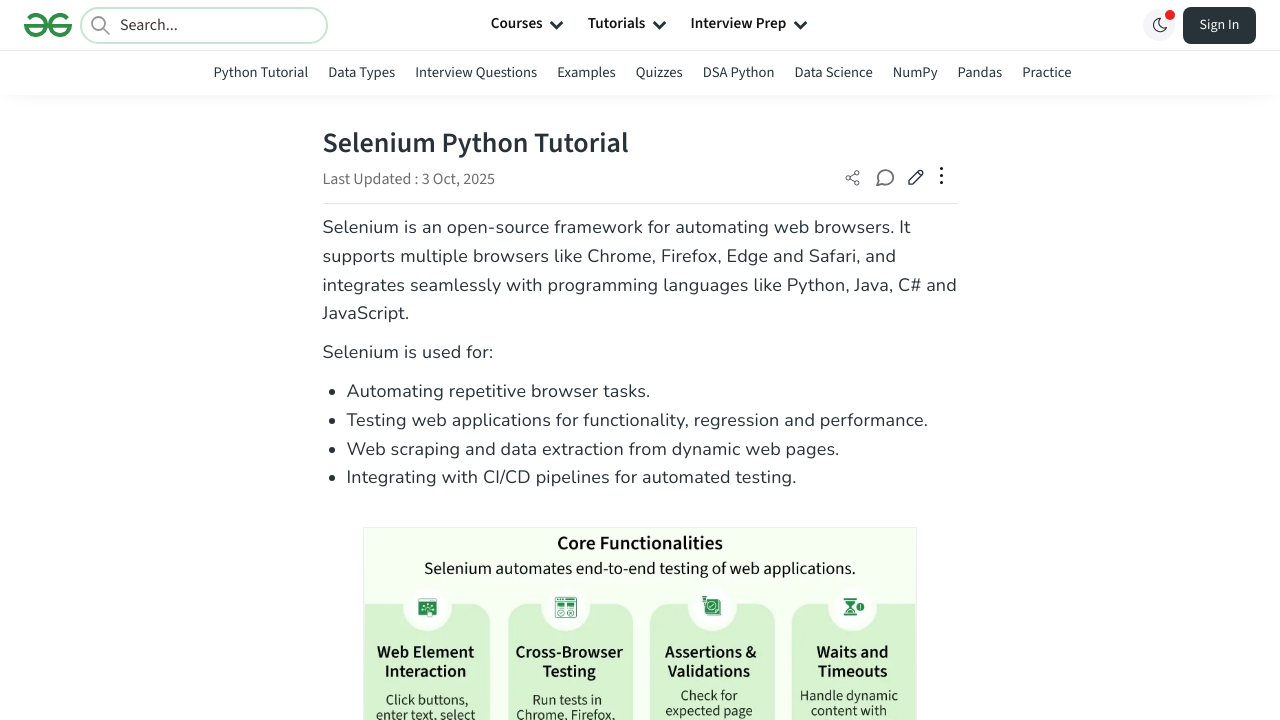

Waited for page DOM to be fully loaded
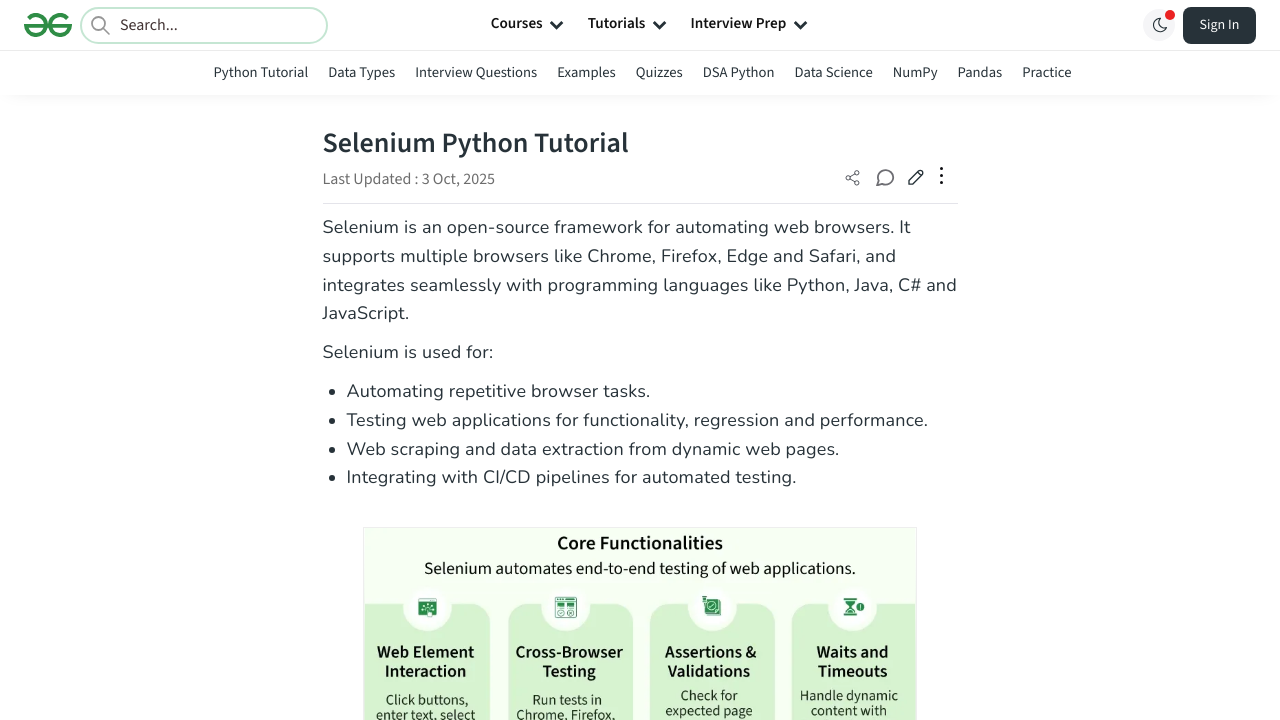

Verified h1 heading element is present on the GeeksforGeeks Selenium Python Tutorial page
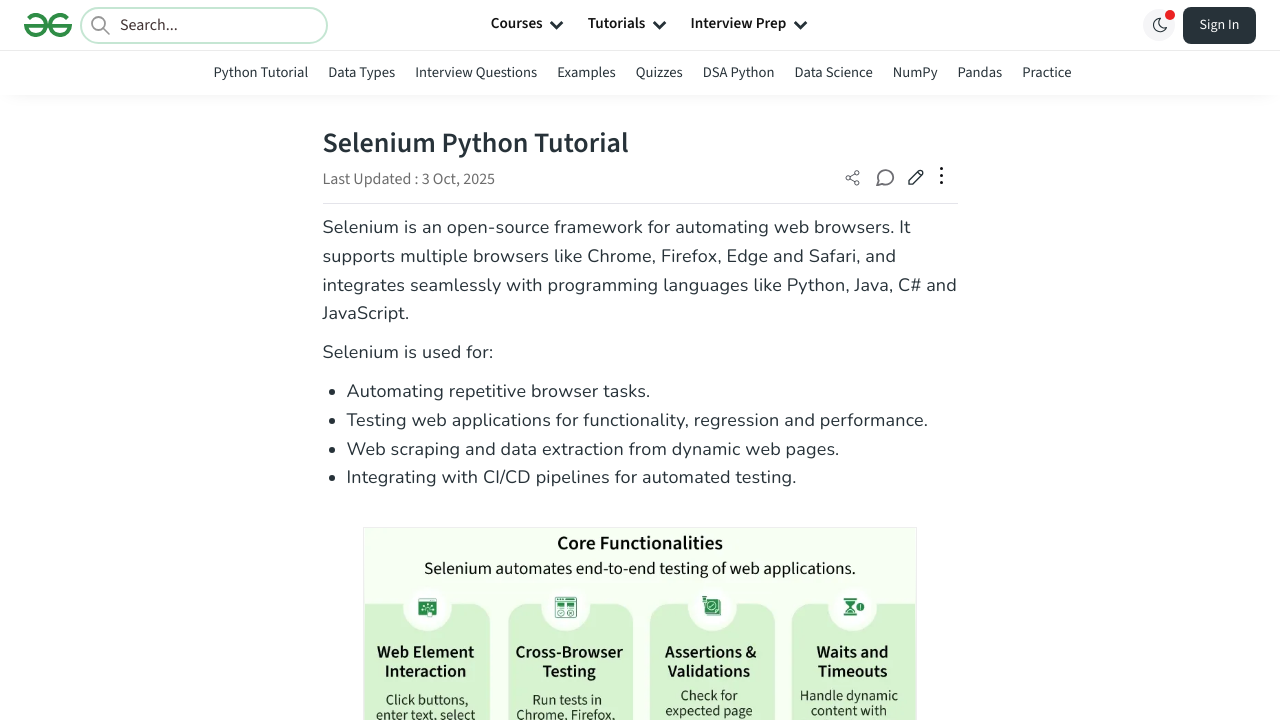

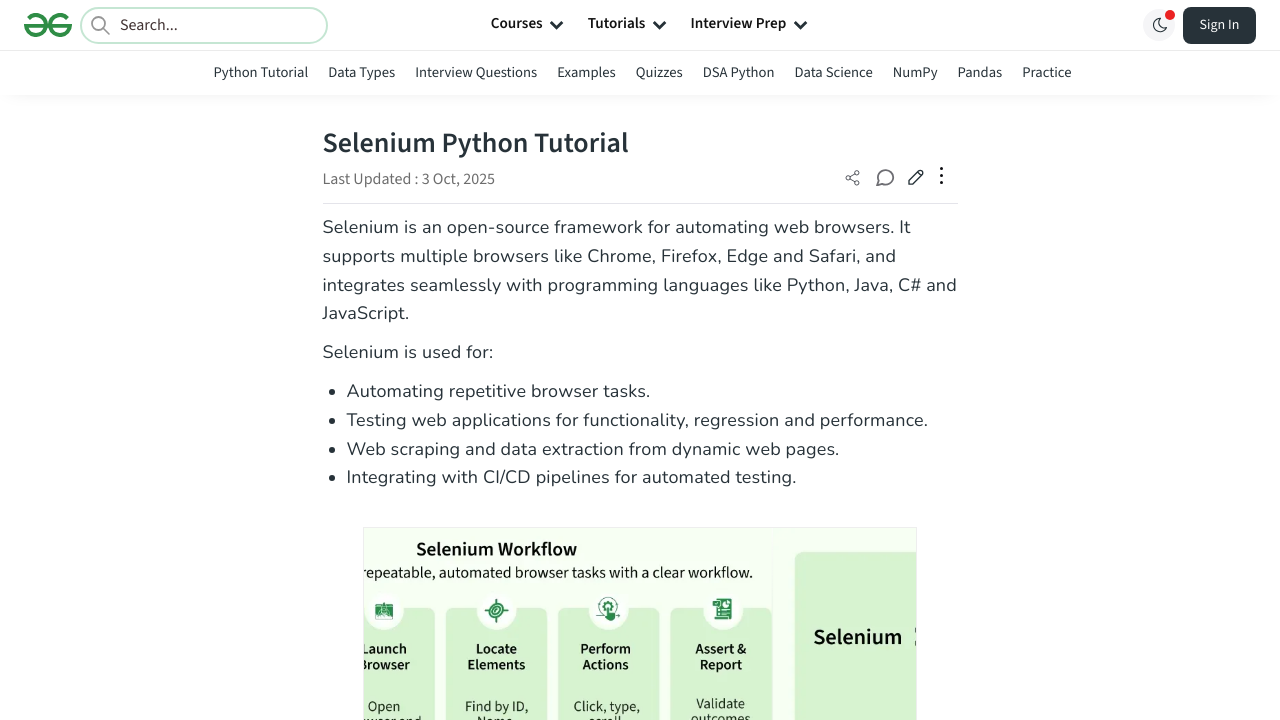